Tests browser window management operations including minimize, maximize, and fullscreen modes while monitoring window position and size

Starting URL: https://techproeducation.com

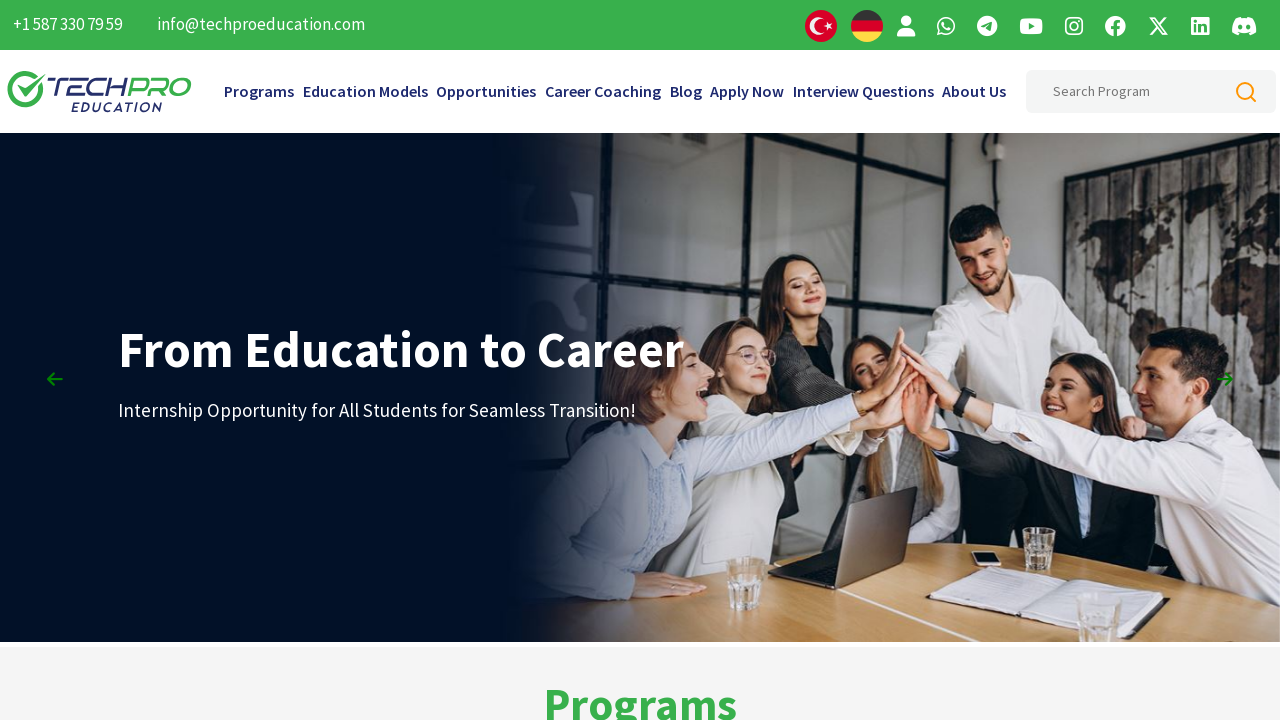

Retrieved initial window position
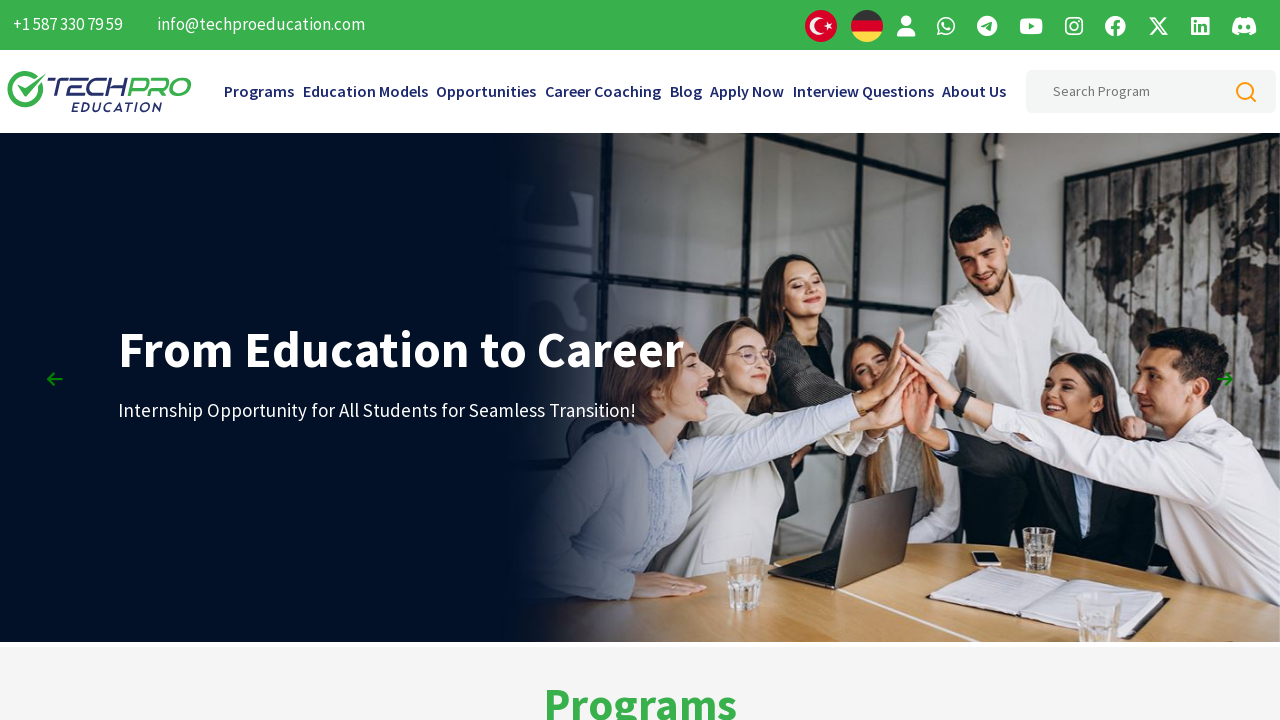

Retrieved initial window size
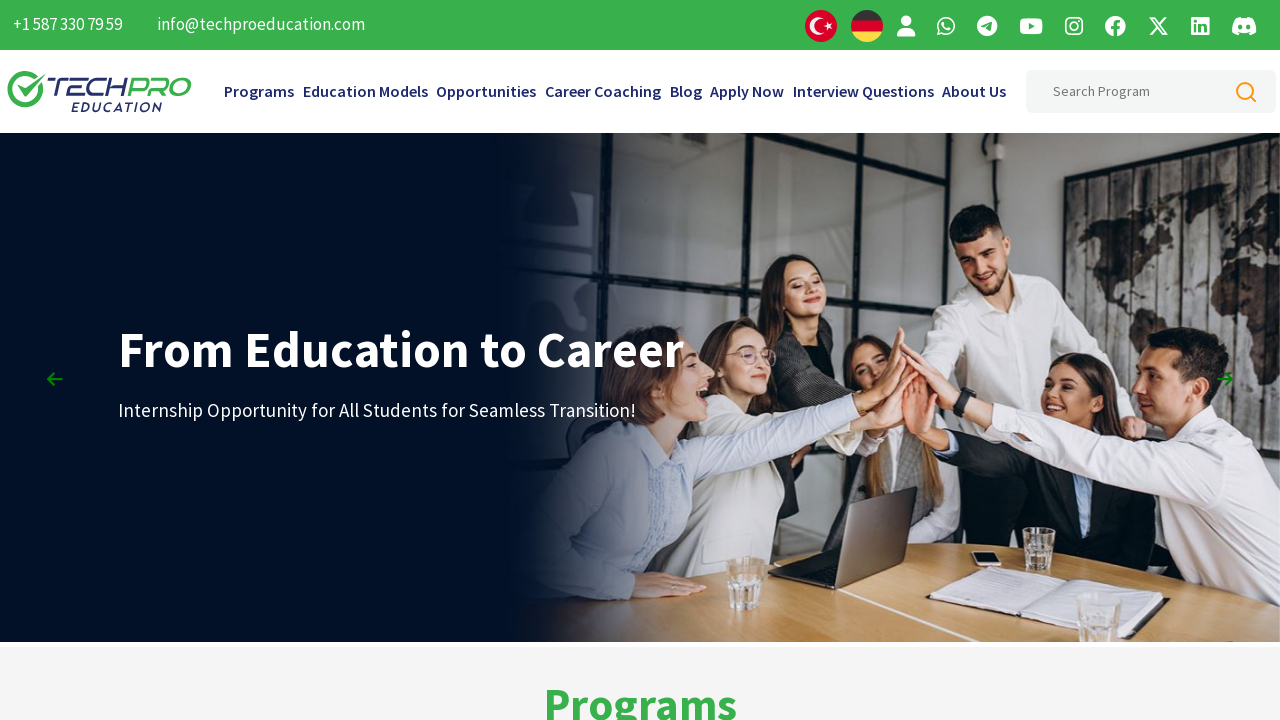

Attempted to minimize the window
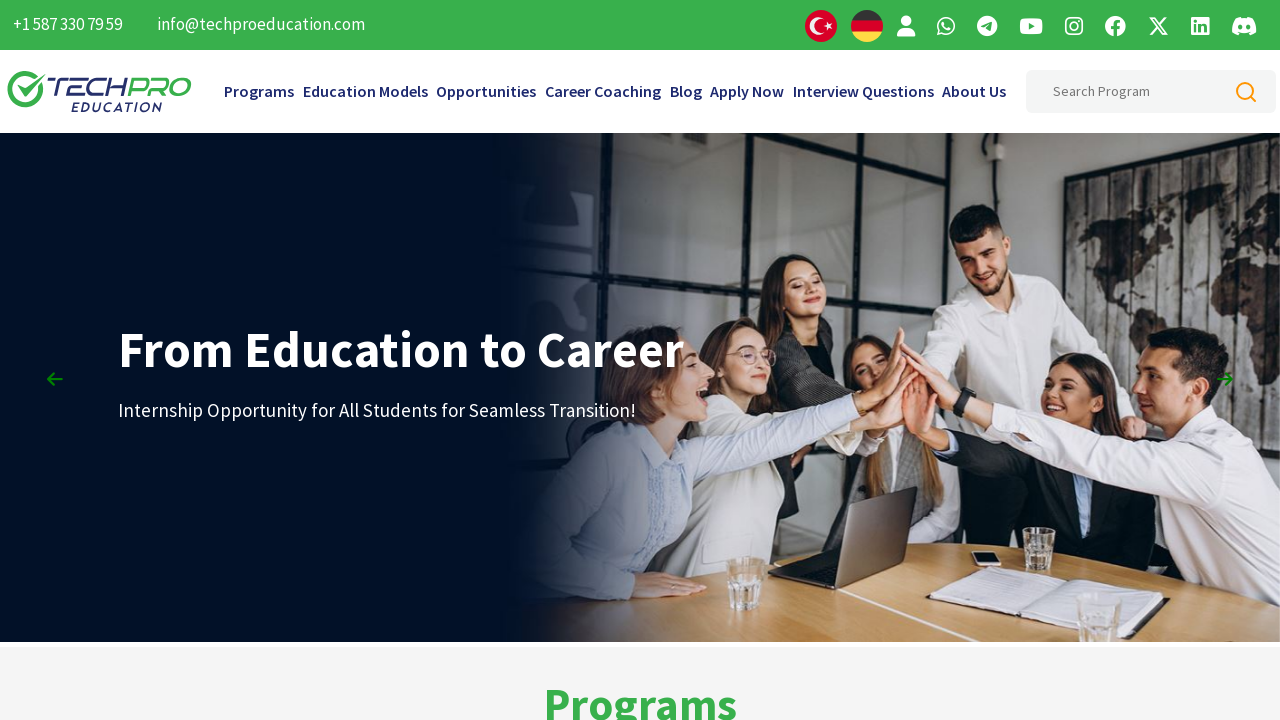

Waited 2 seconds after minimize operation
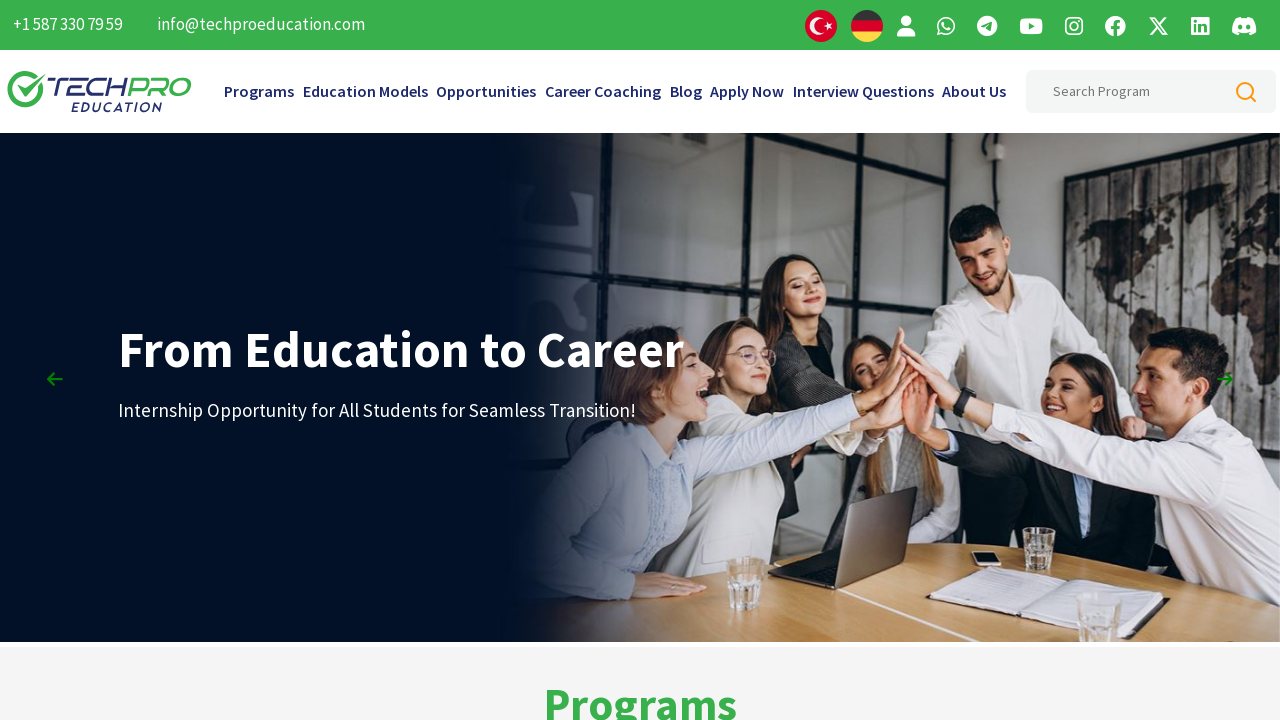

Set viewport size to 1920x1080 to maximize window
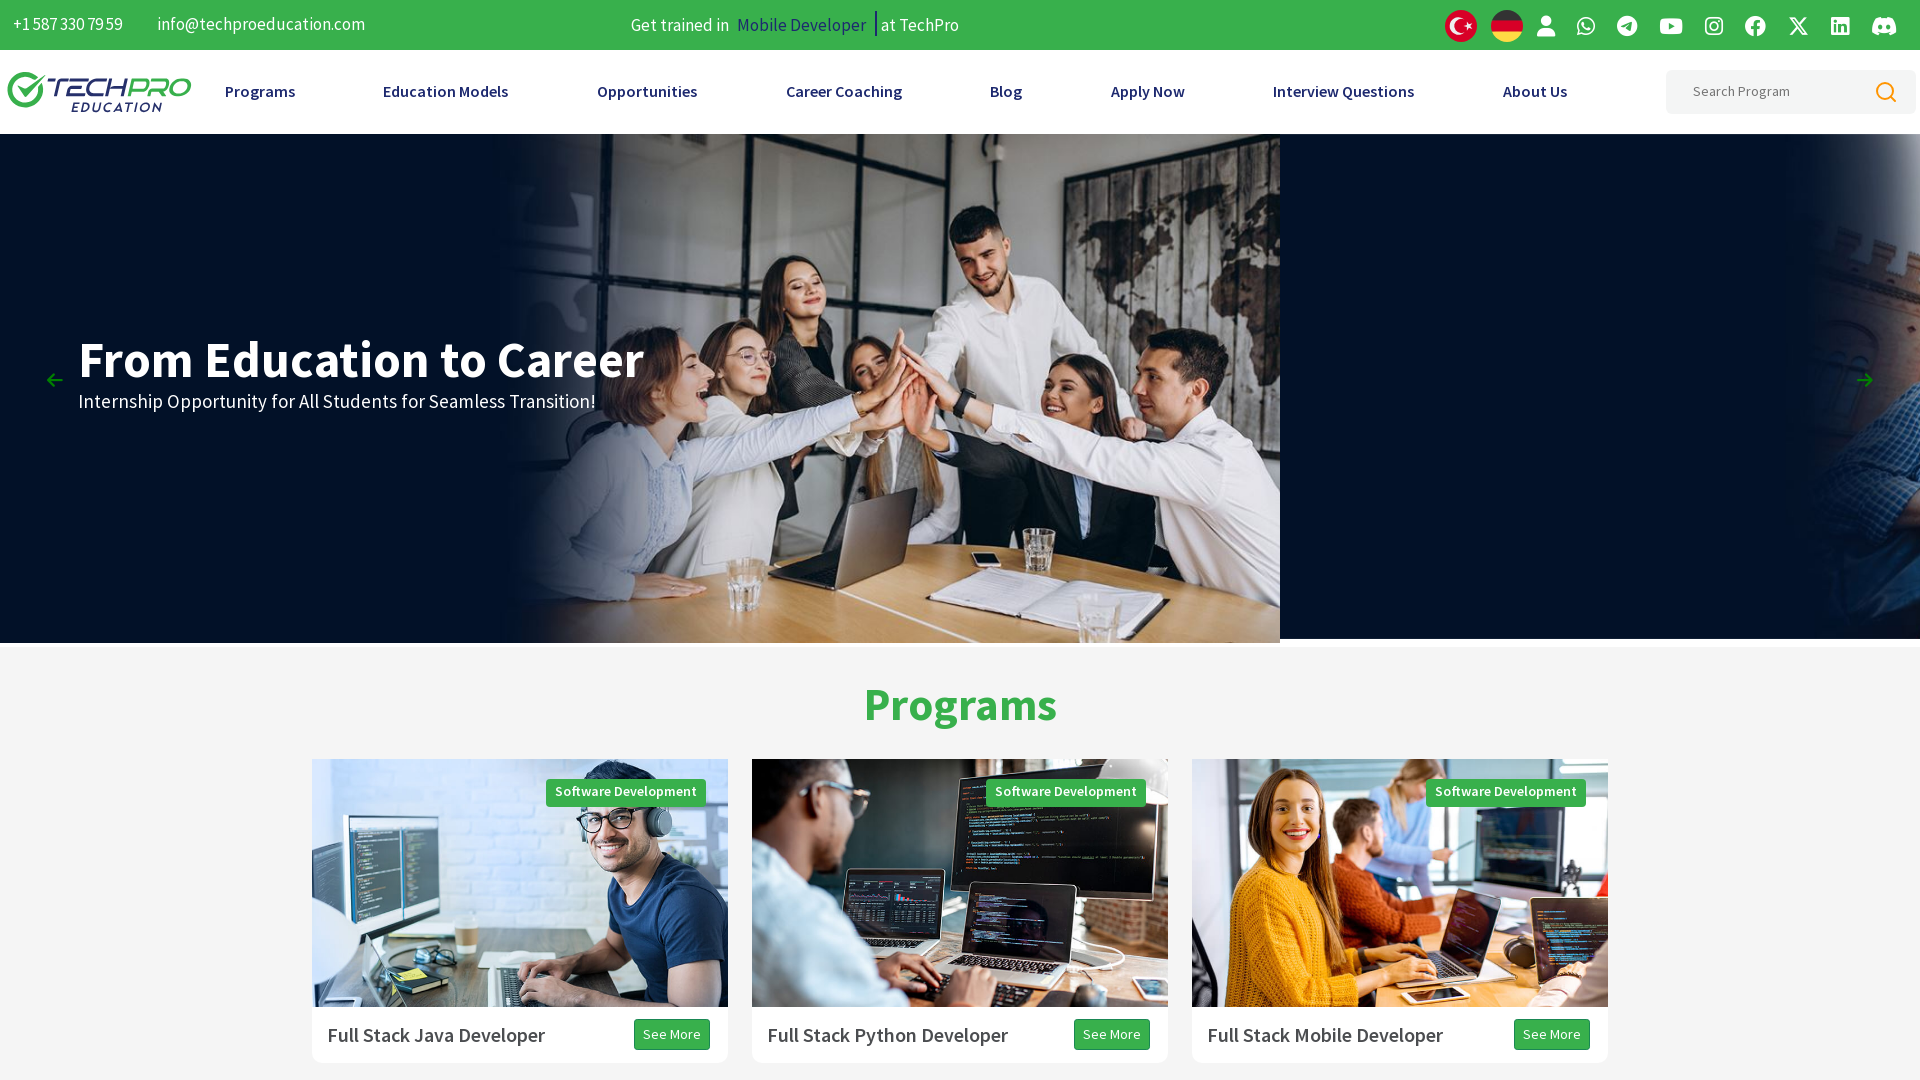

Waited 2 seconds after maximize operation
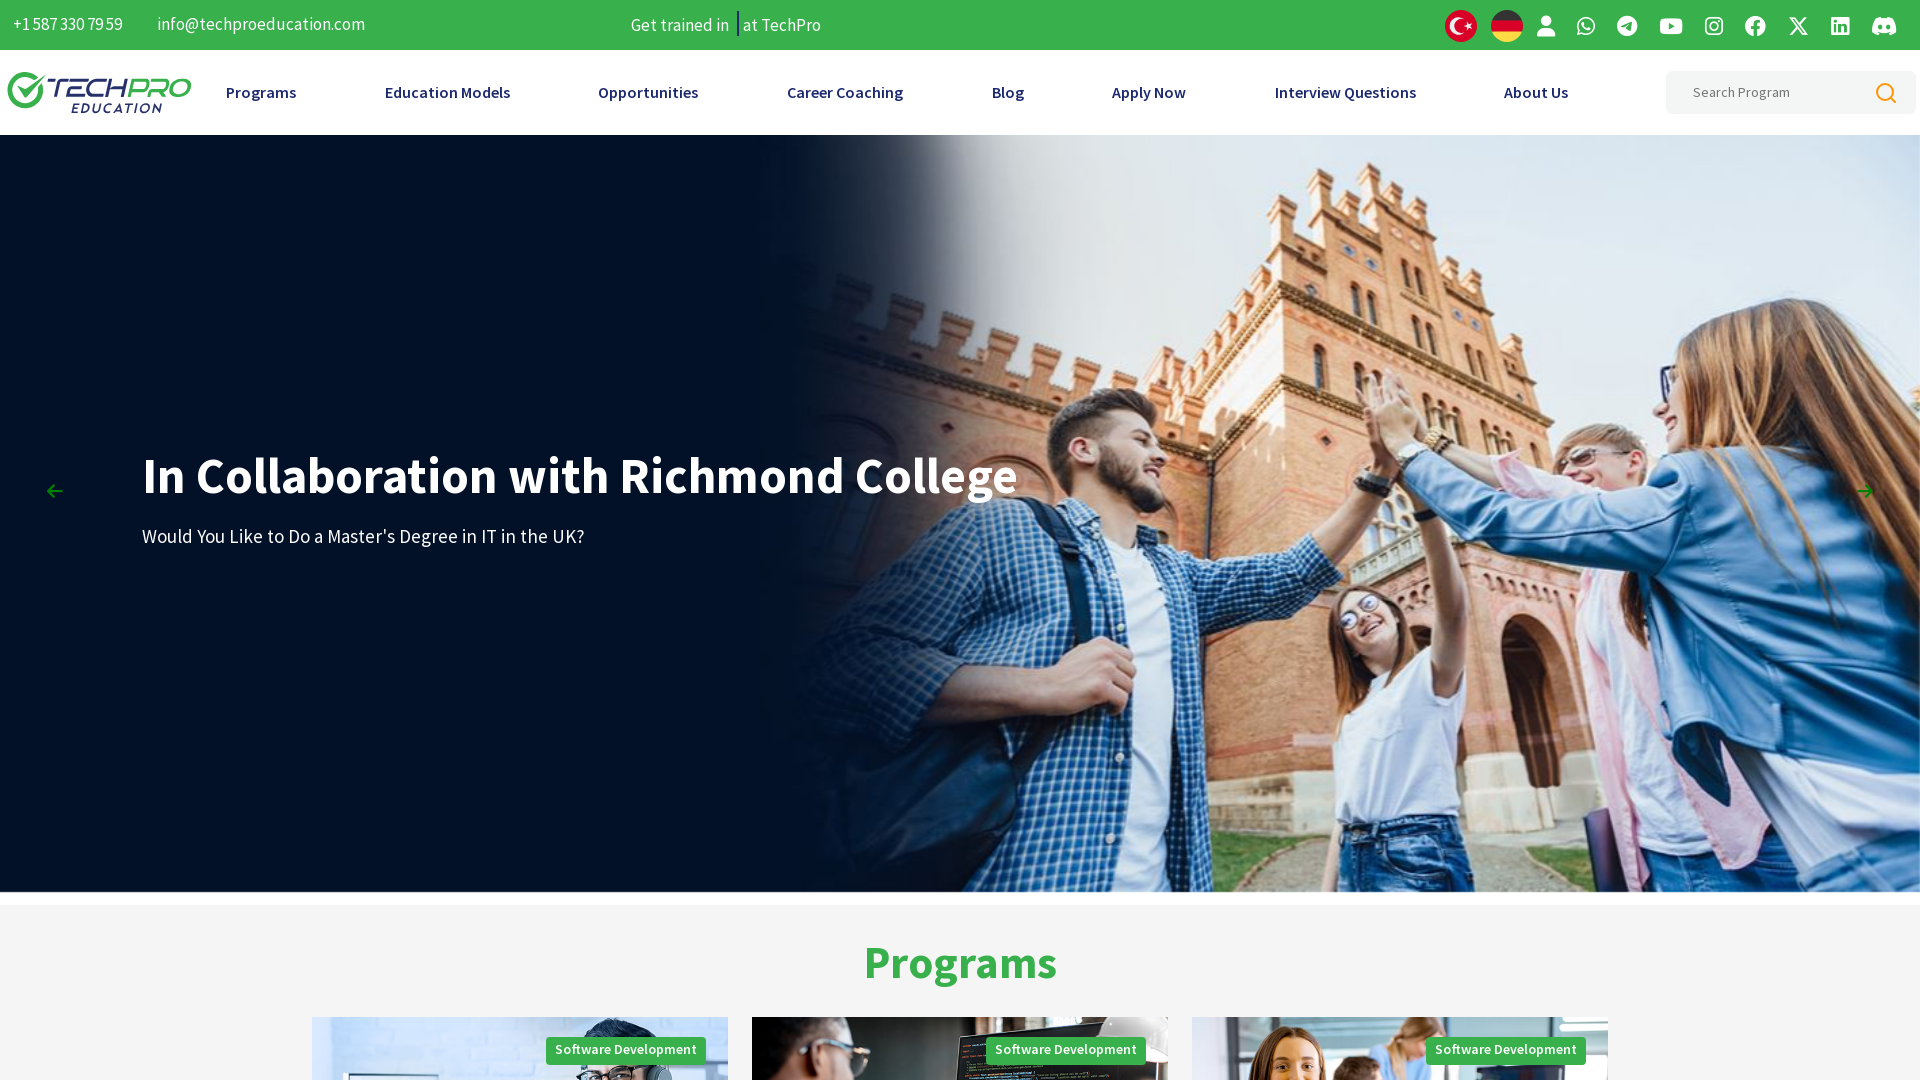

Retrieved window position after maximize
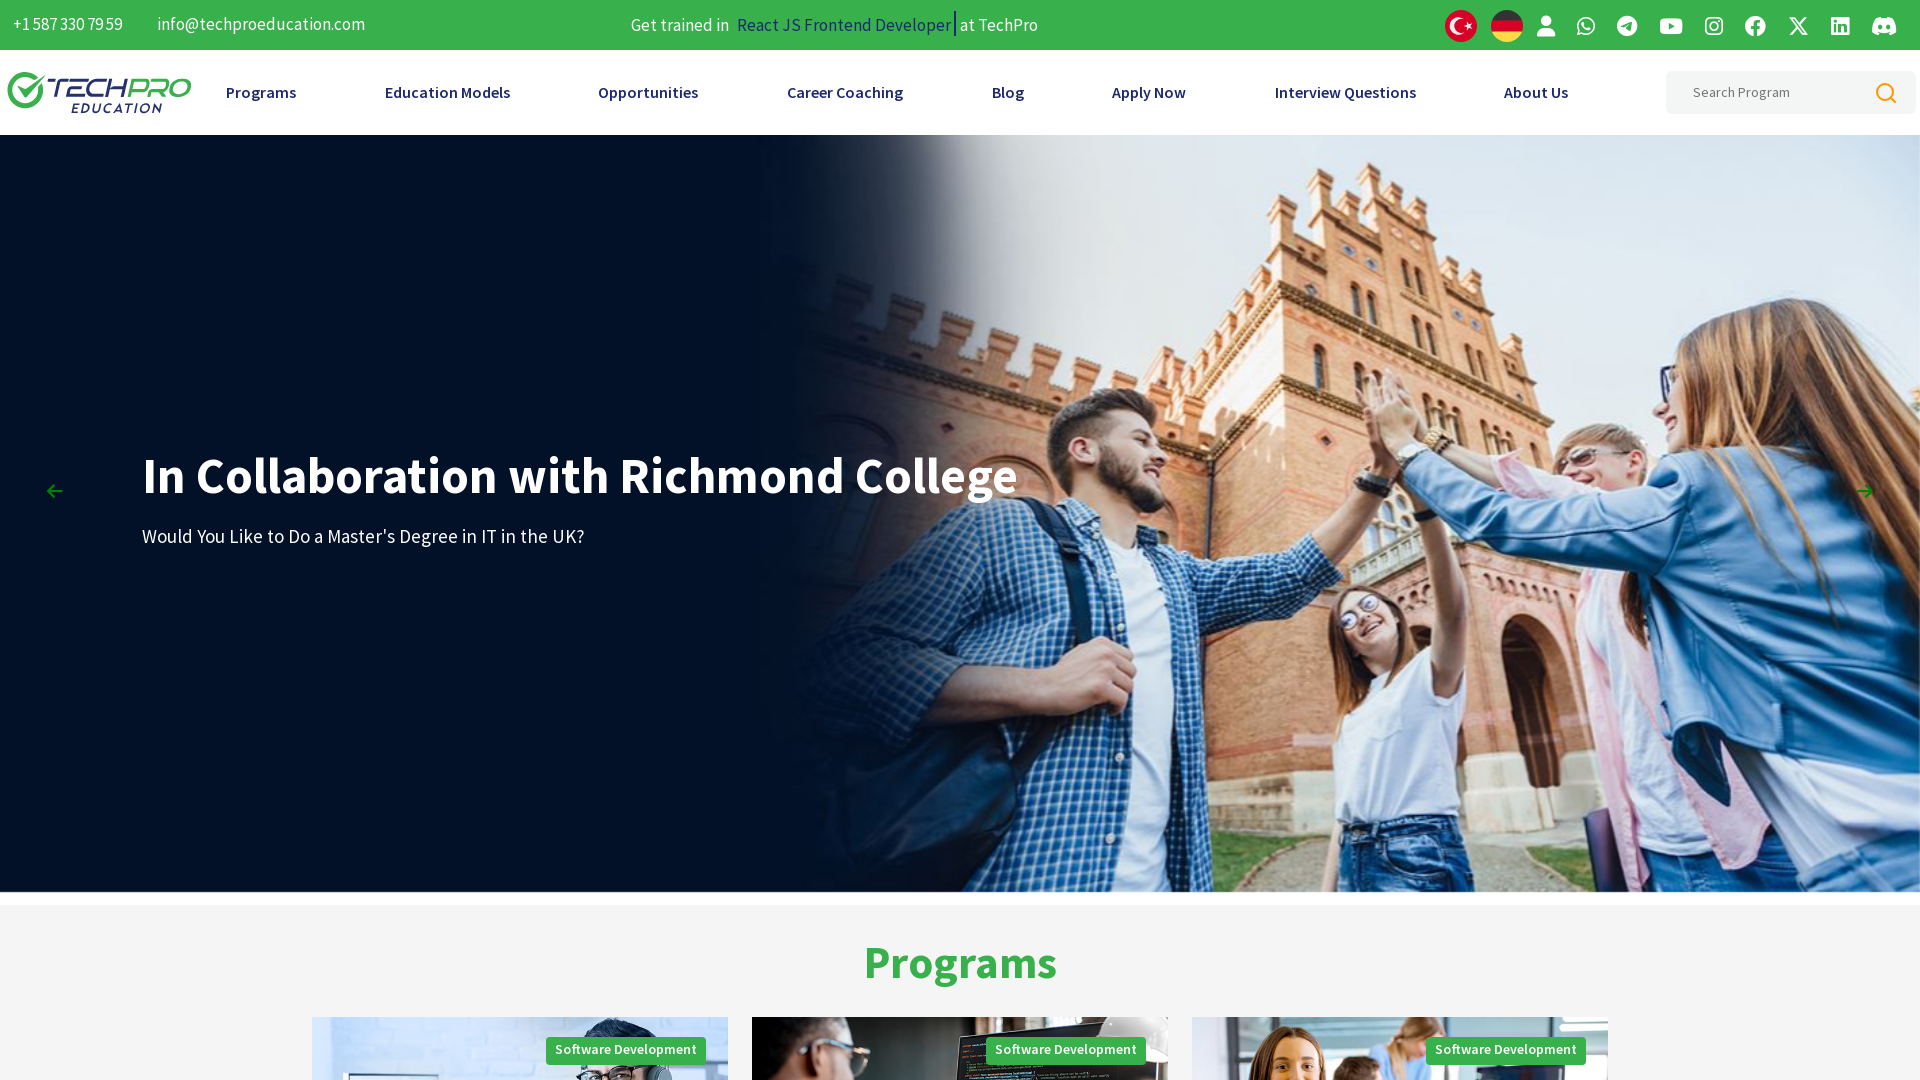

Retrieved window size after maximize
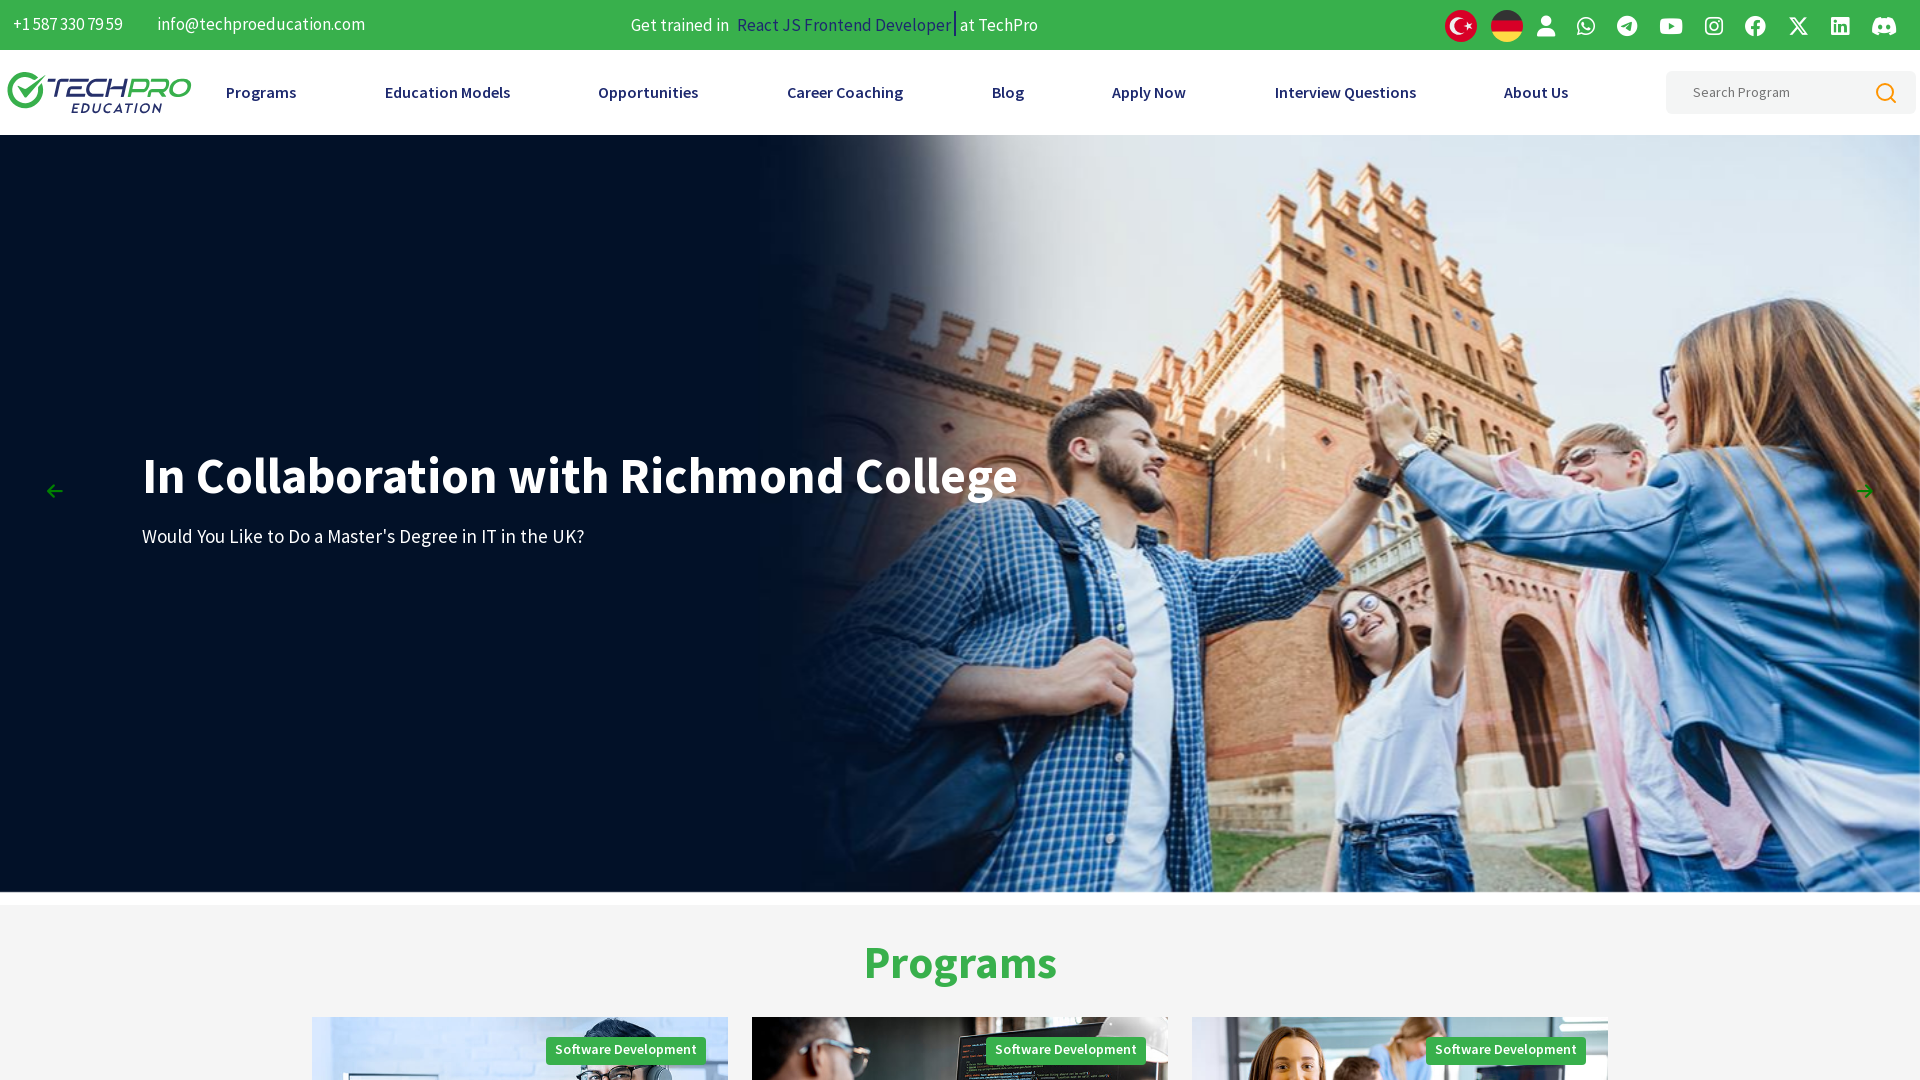

Requested fullscreen mode for the page
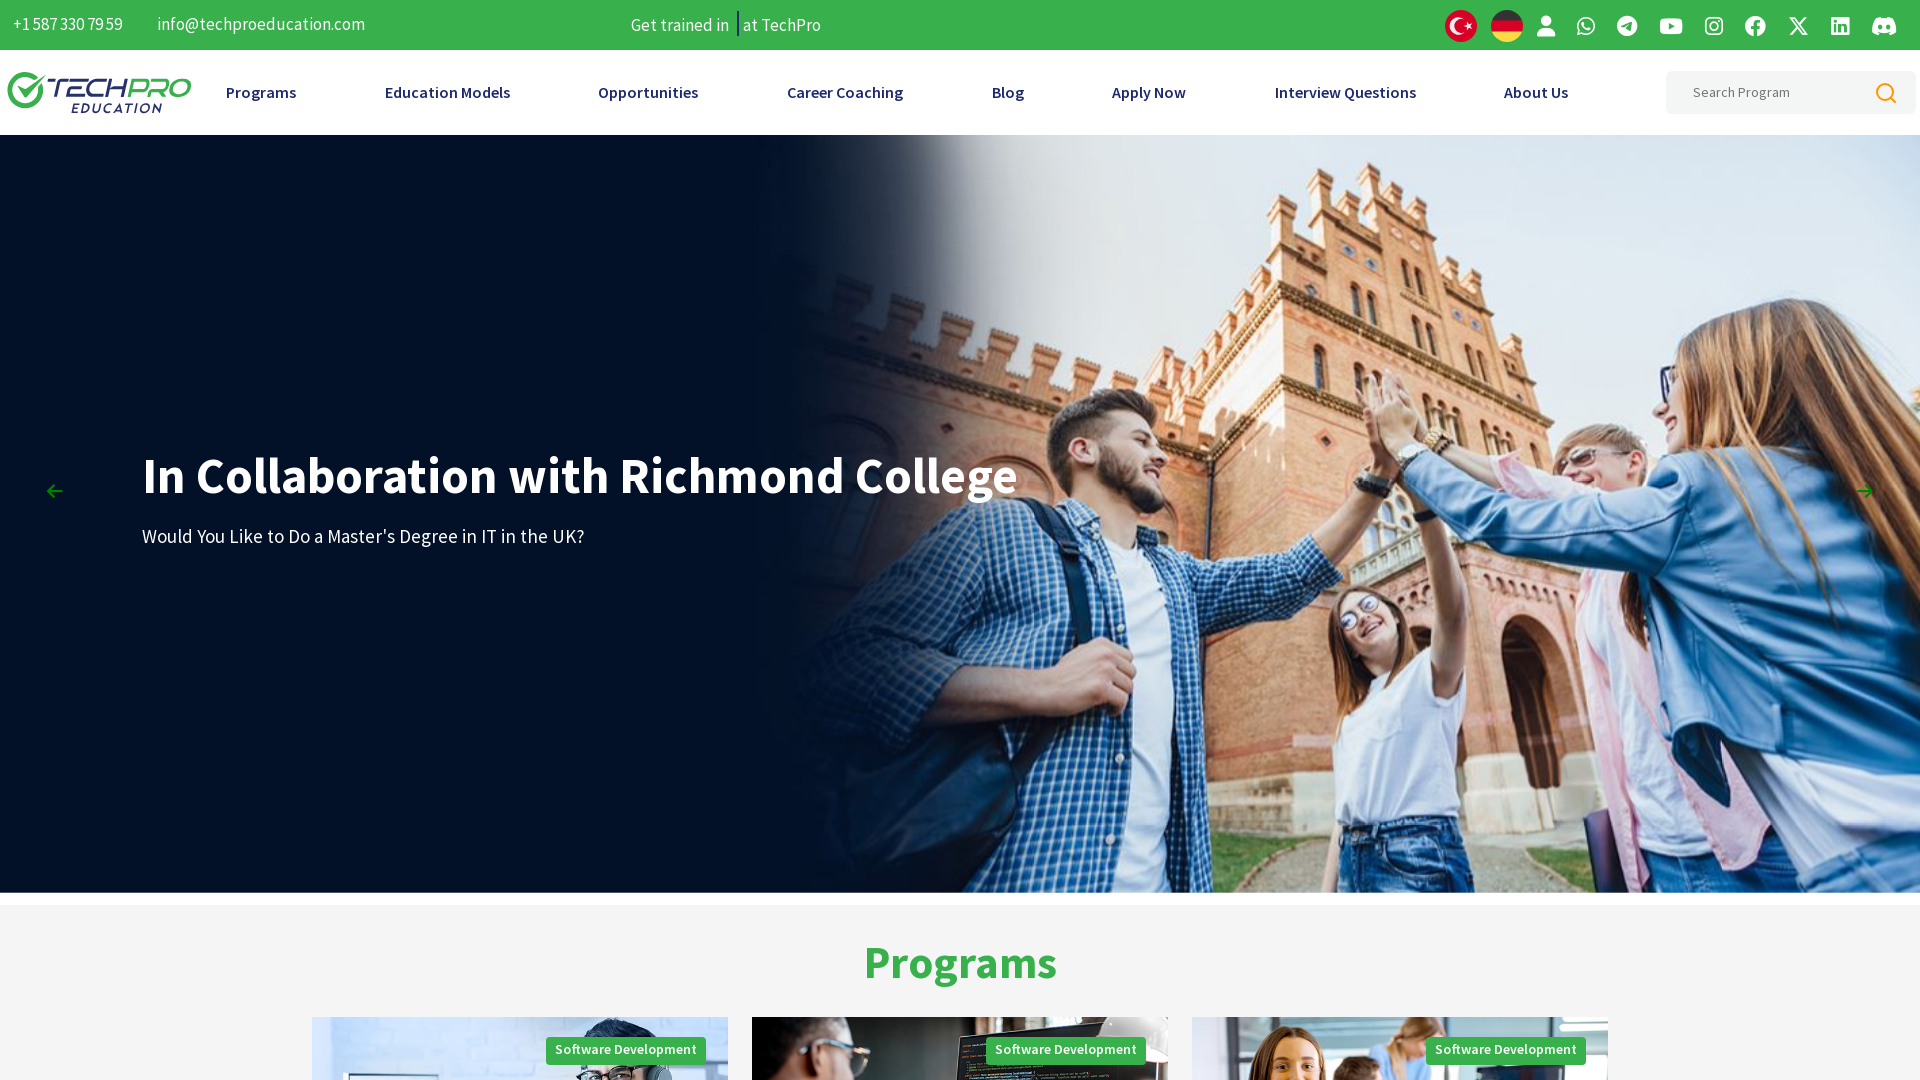

Waited 2 seconds for fullscreen mode to activate
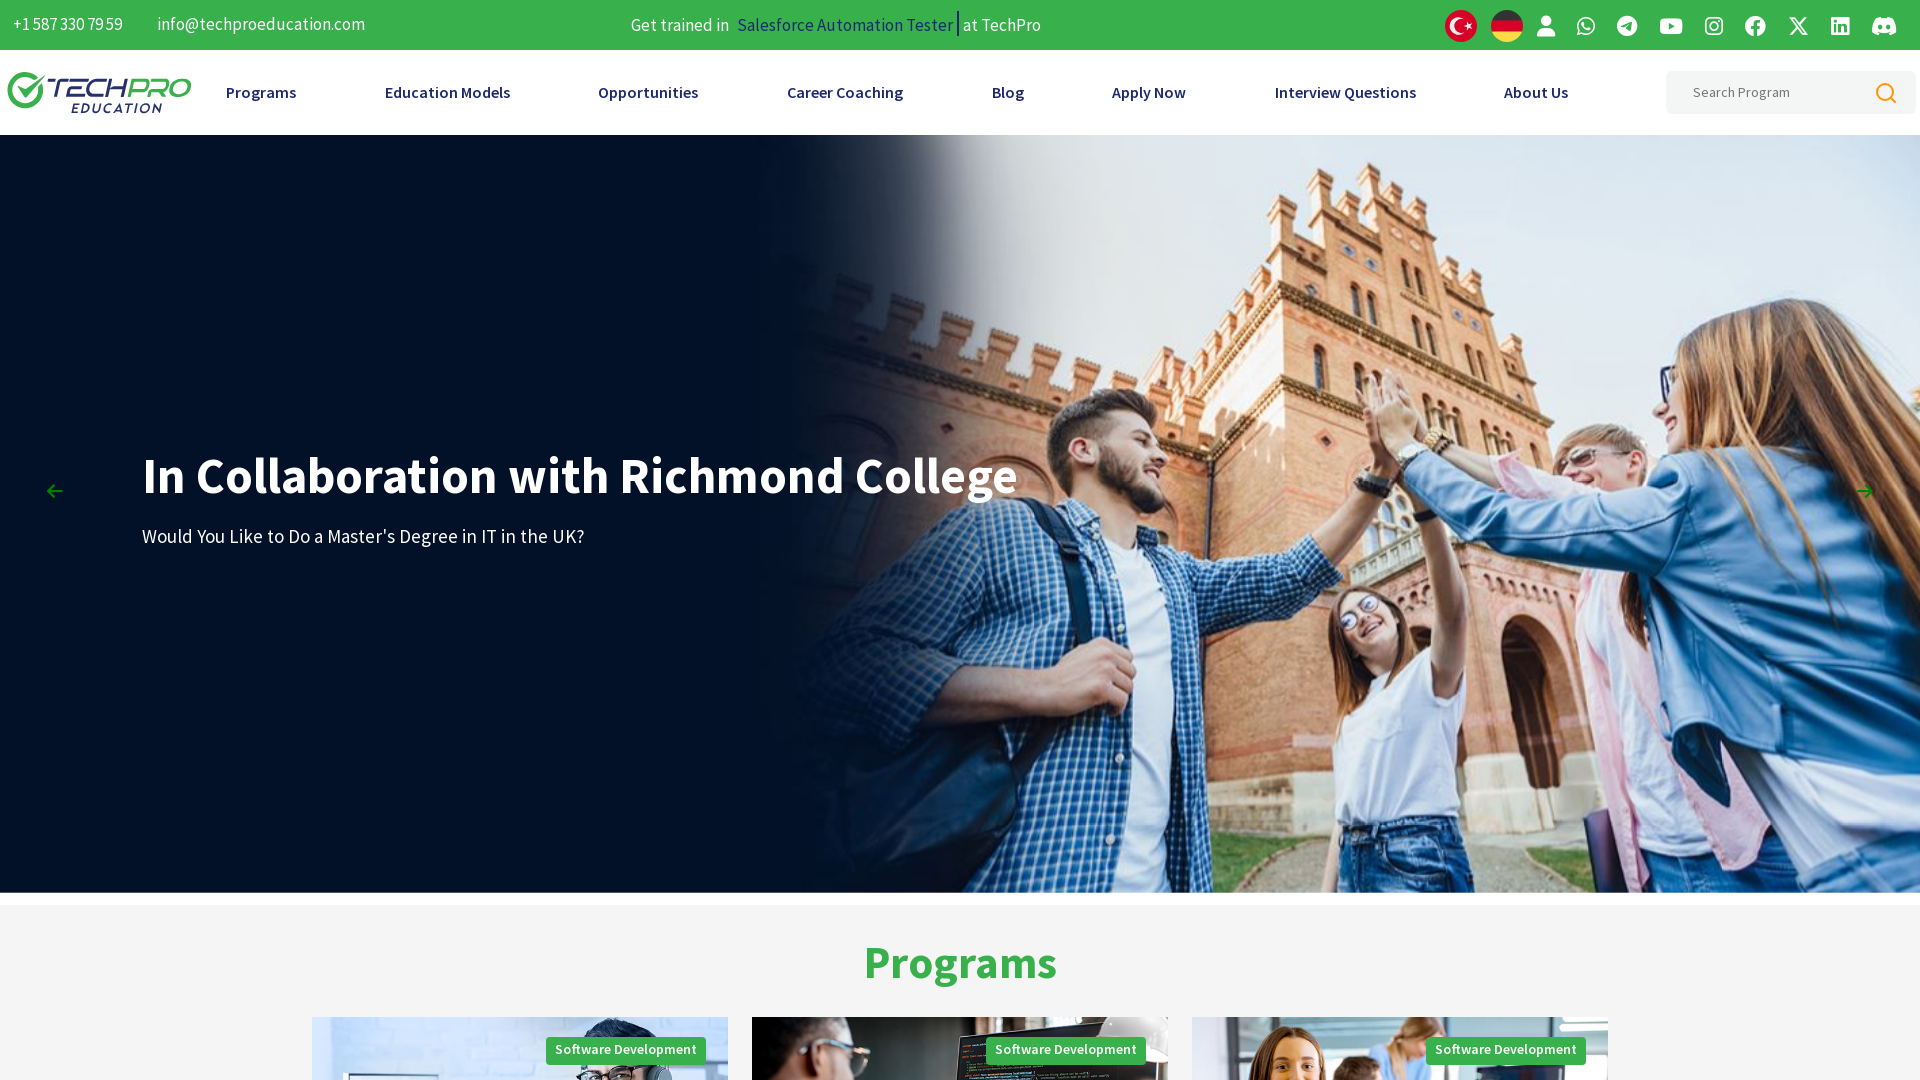

Retrieved window position in fullscreen mode
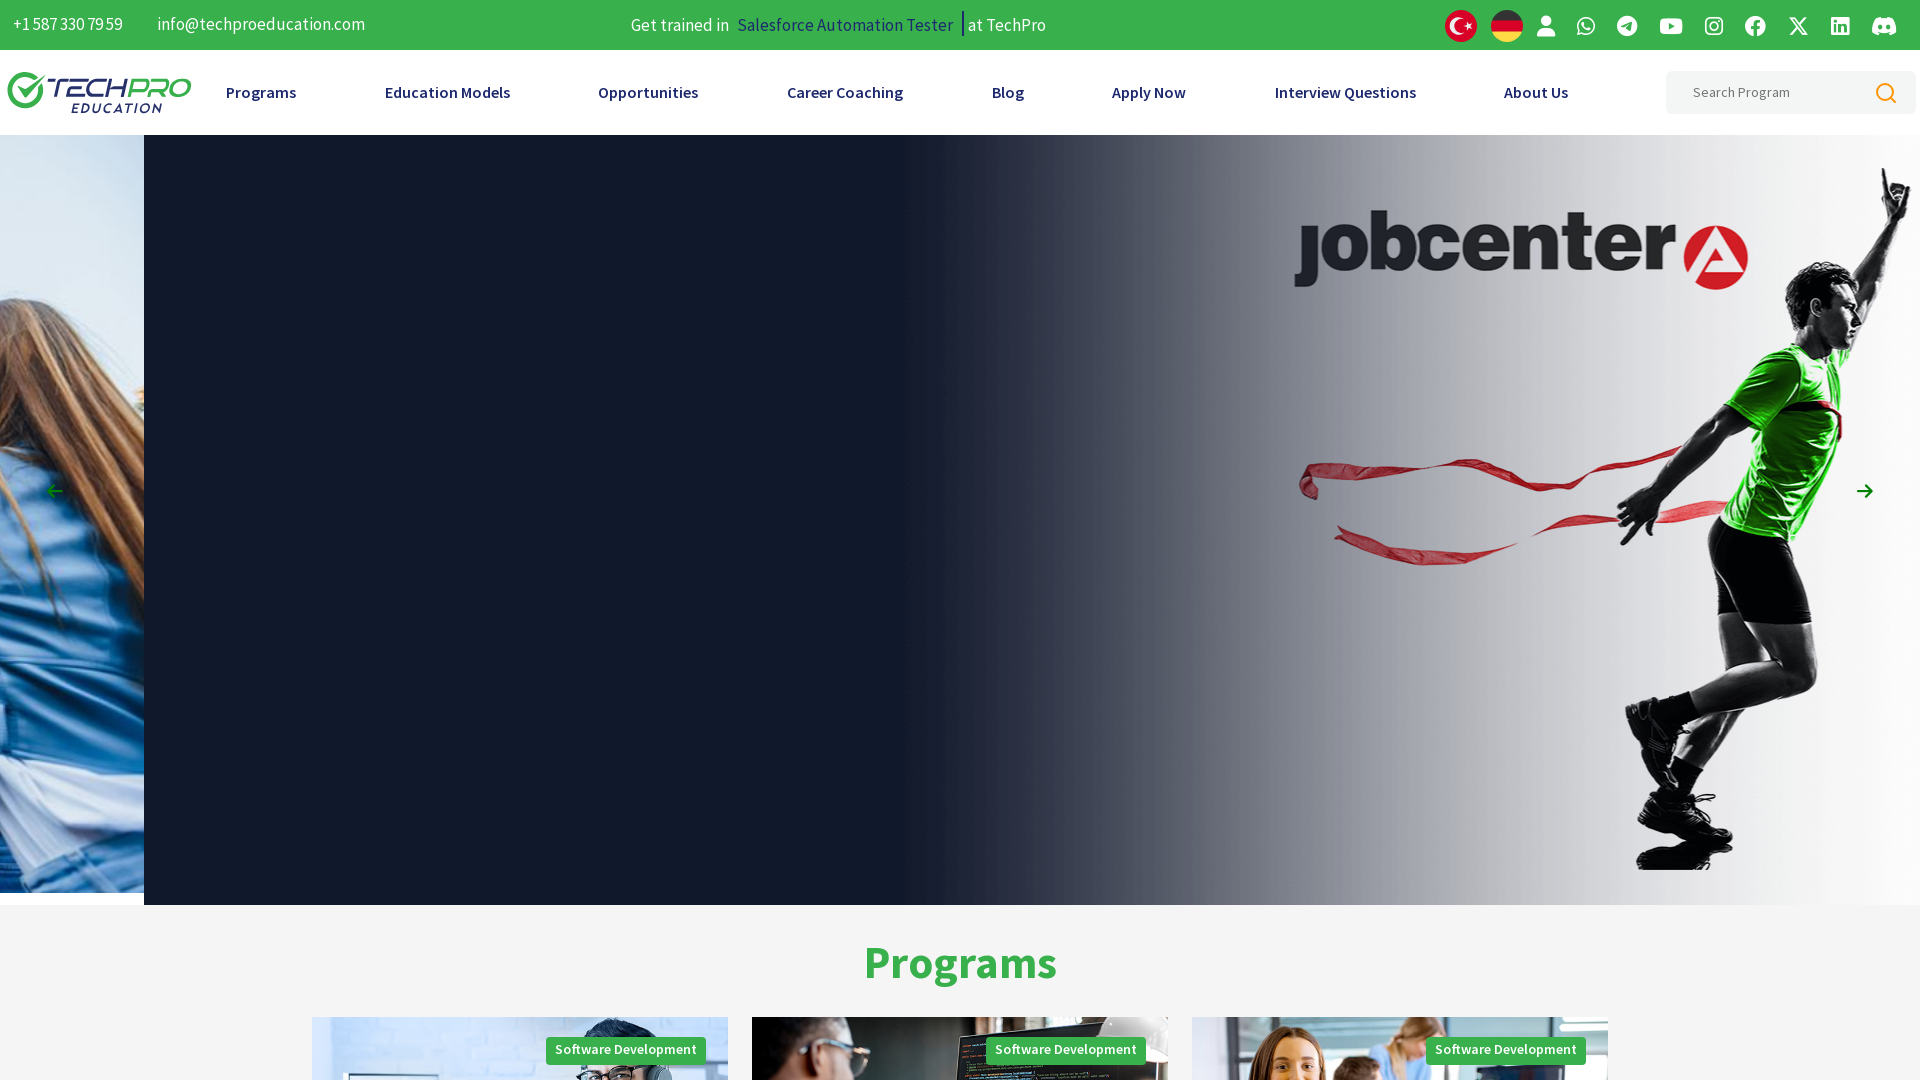

Retrieved window size in fullscreen mode
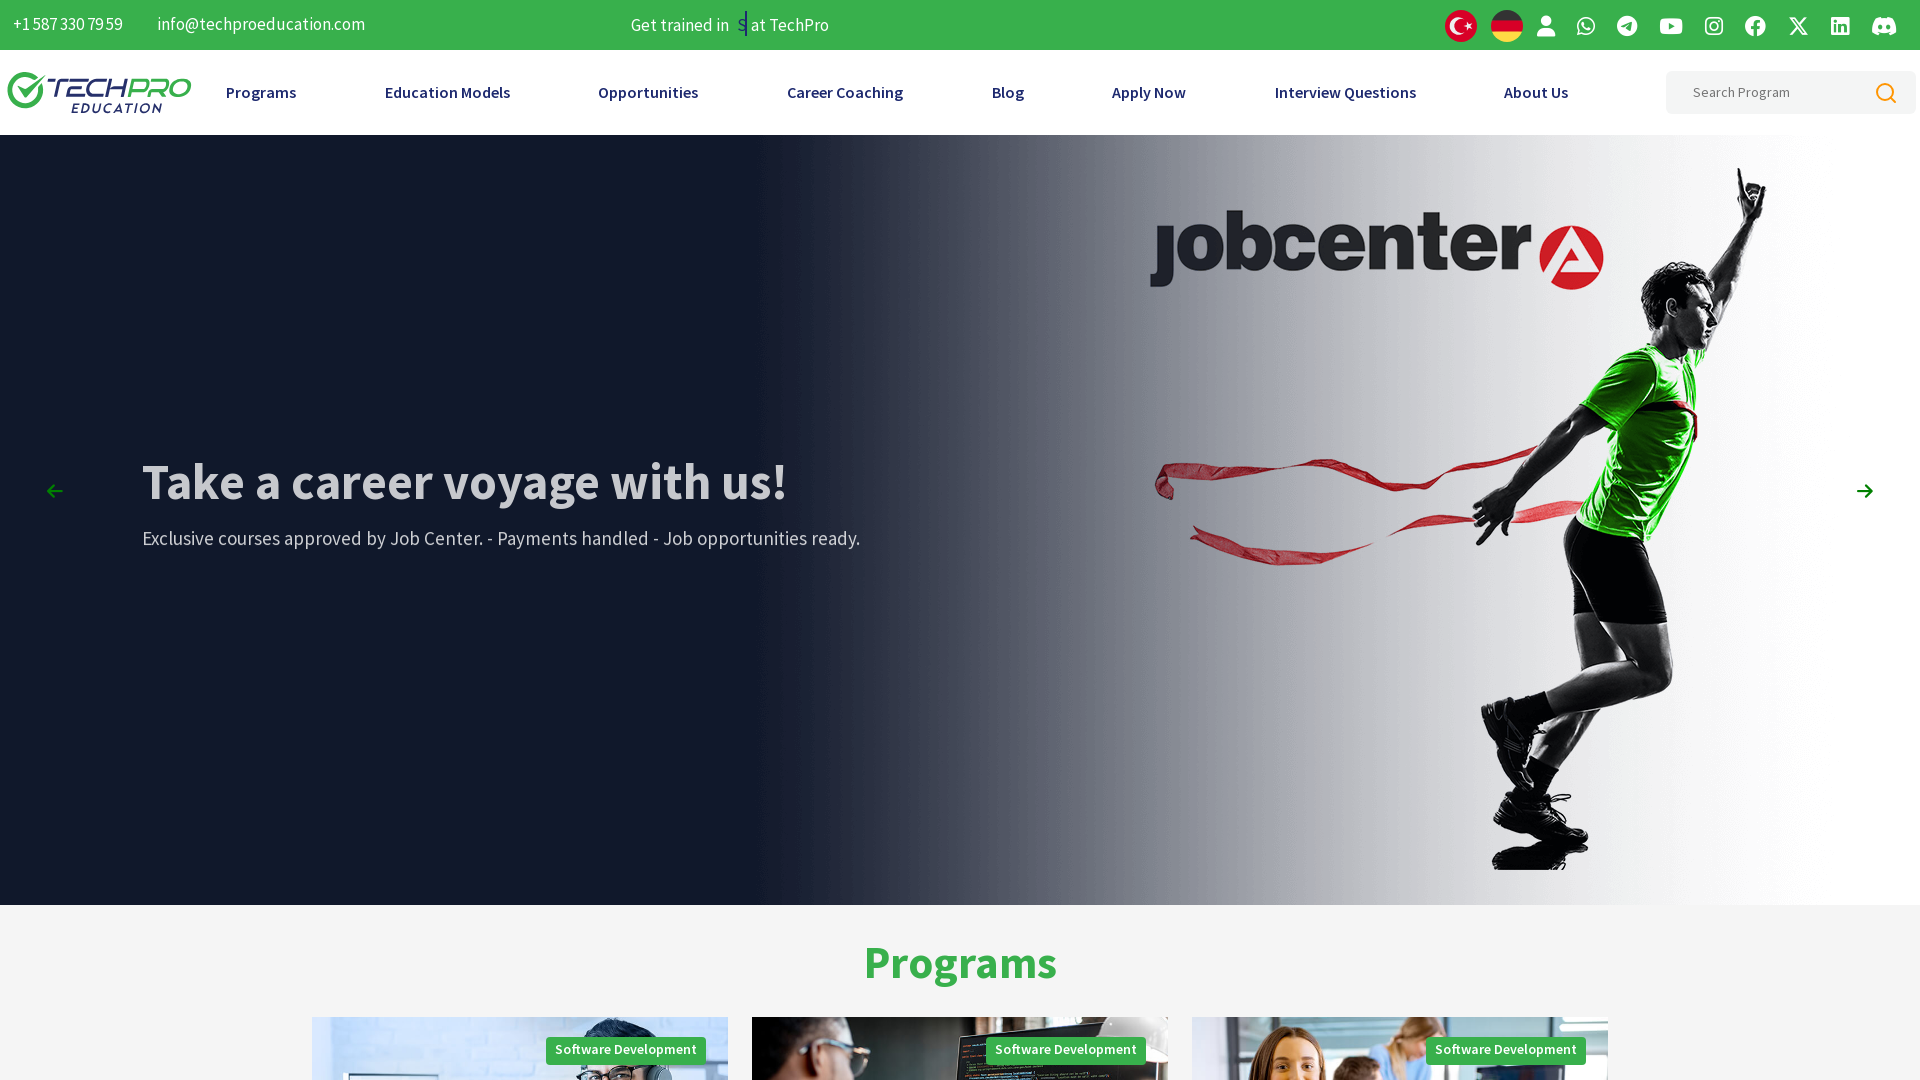

Final 2-second wait completed
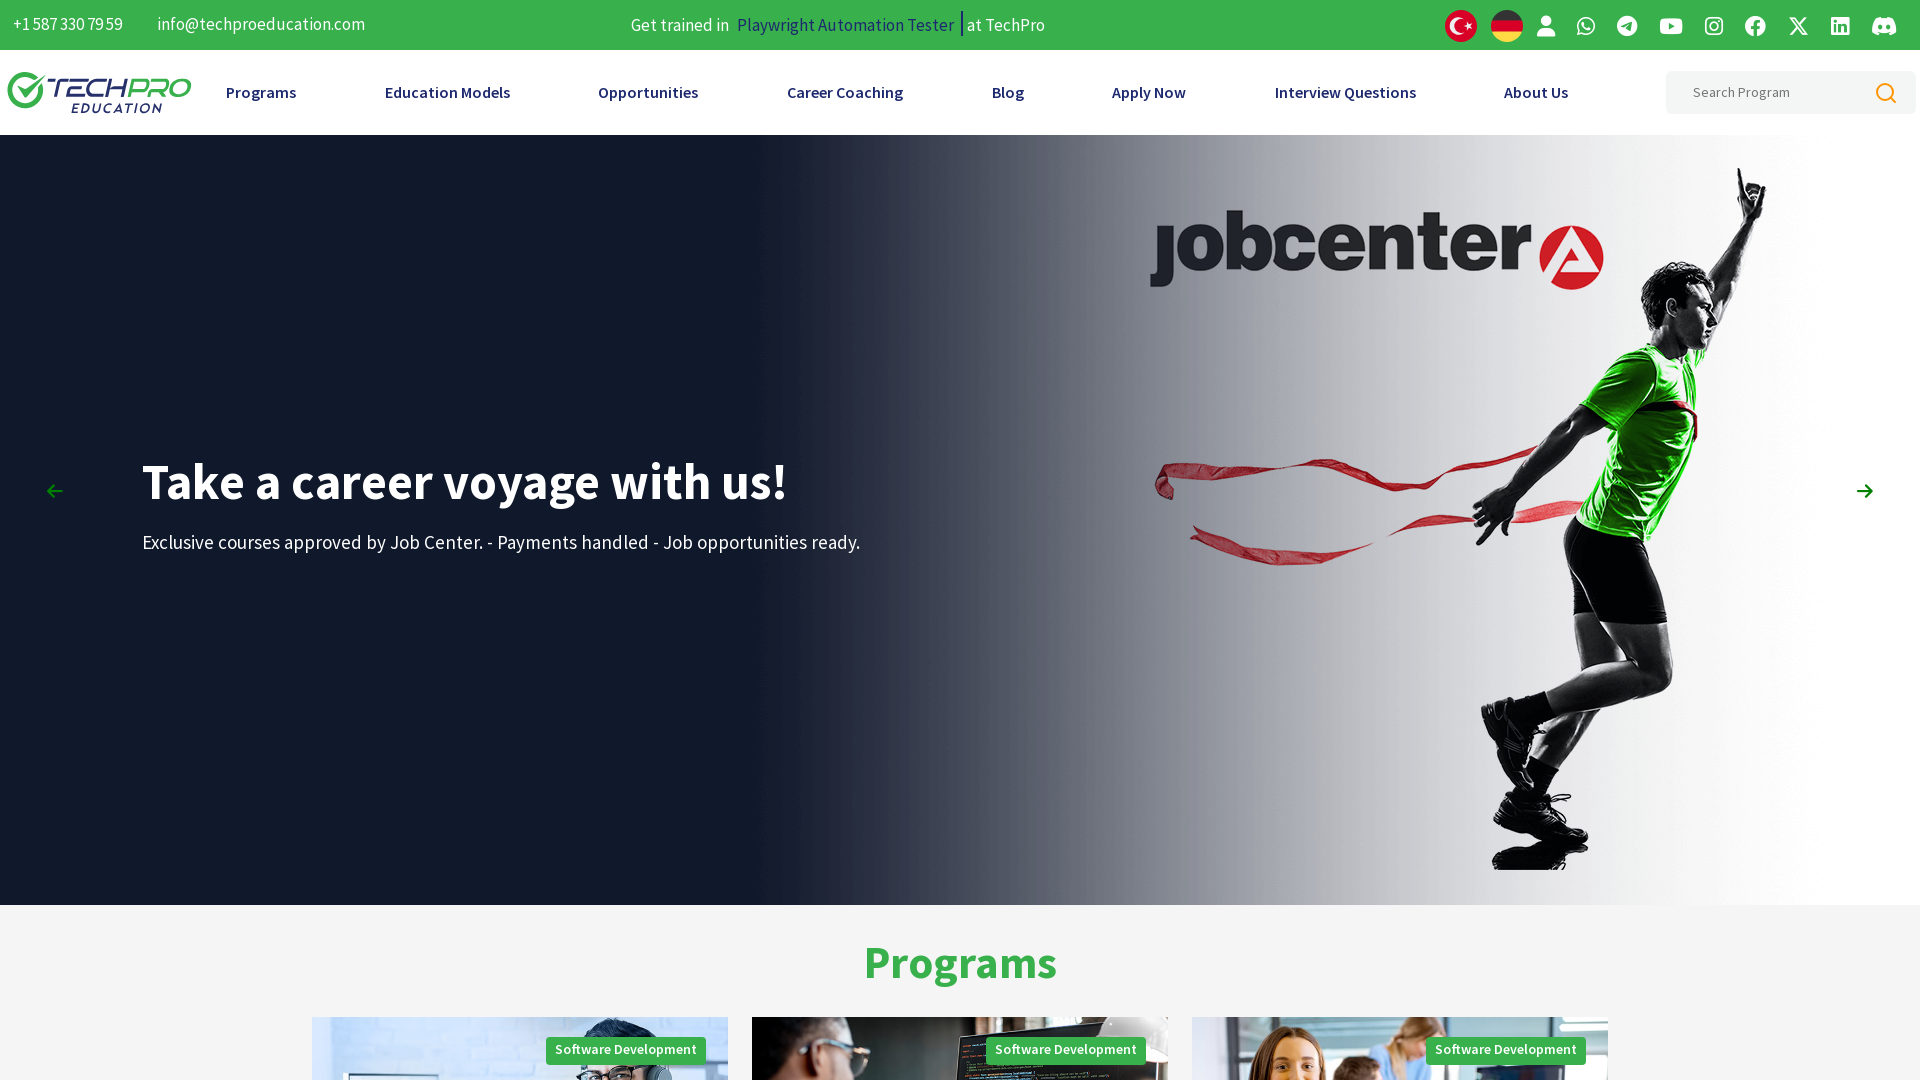

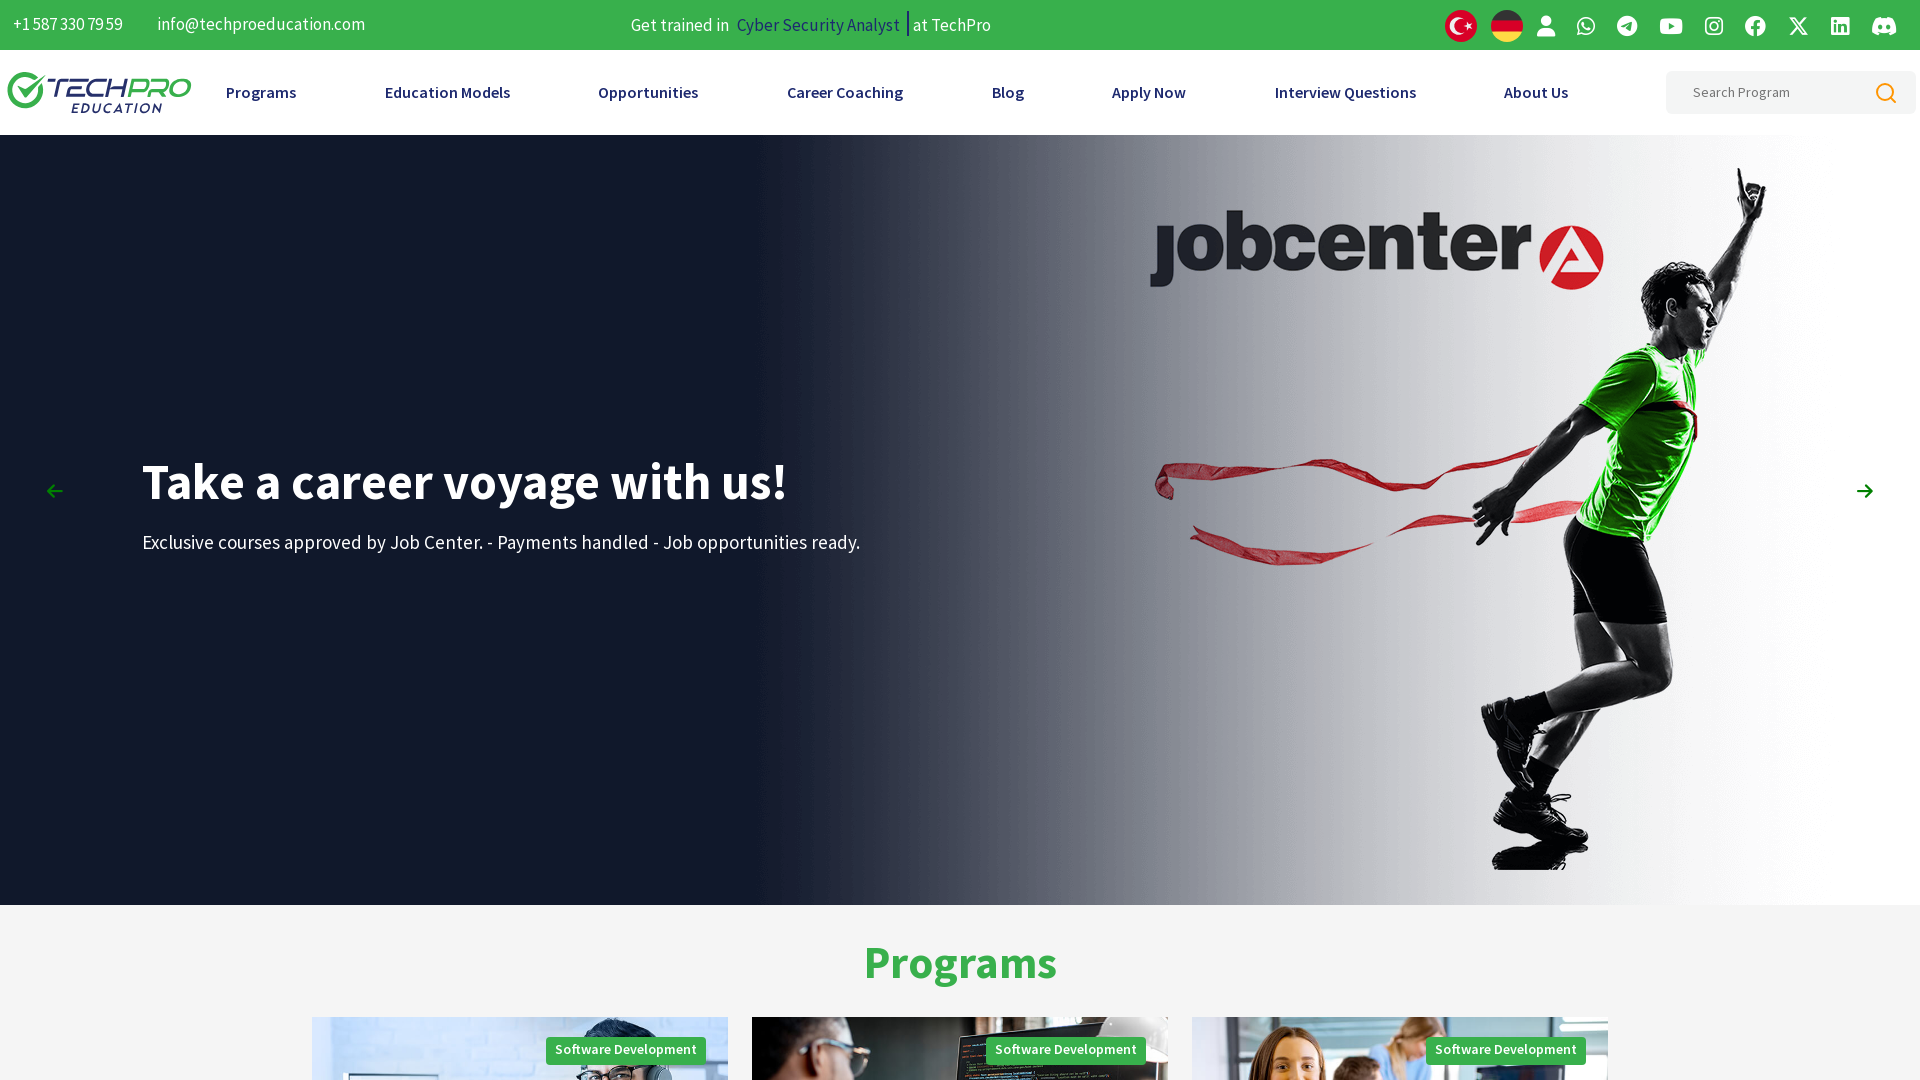